Tests the PhishTank URL checker by entering a URL to check if it's a known phishing site.

Starting URL: https://www.phishtank.com/

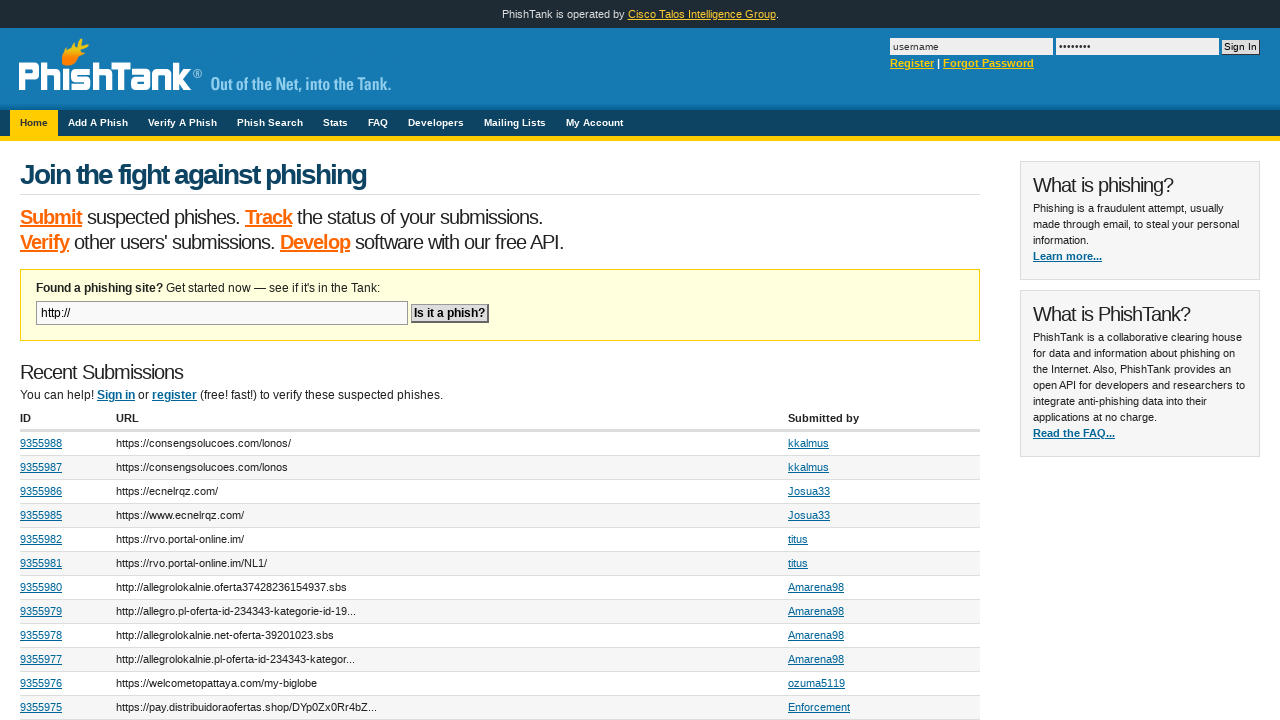

Waited for phishing URL input field to load
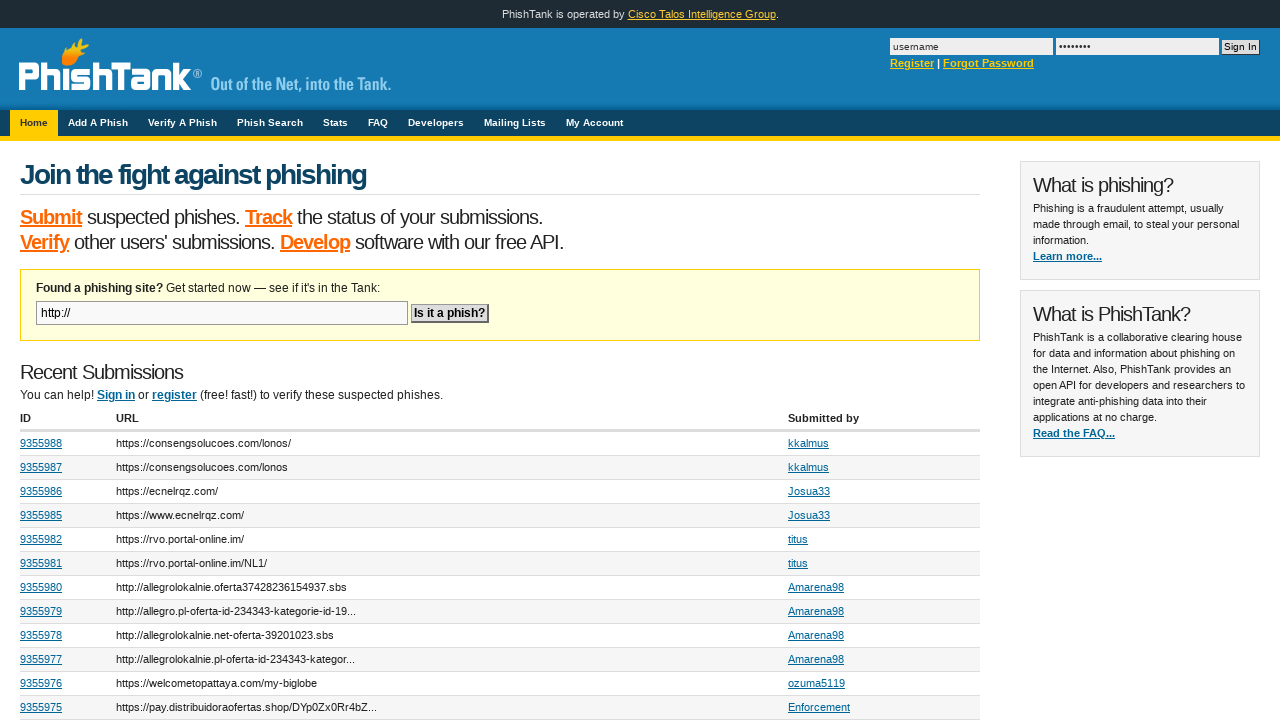

Filled phishing URL input with 'amazon.com' on input[name='isaphishurl']
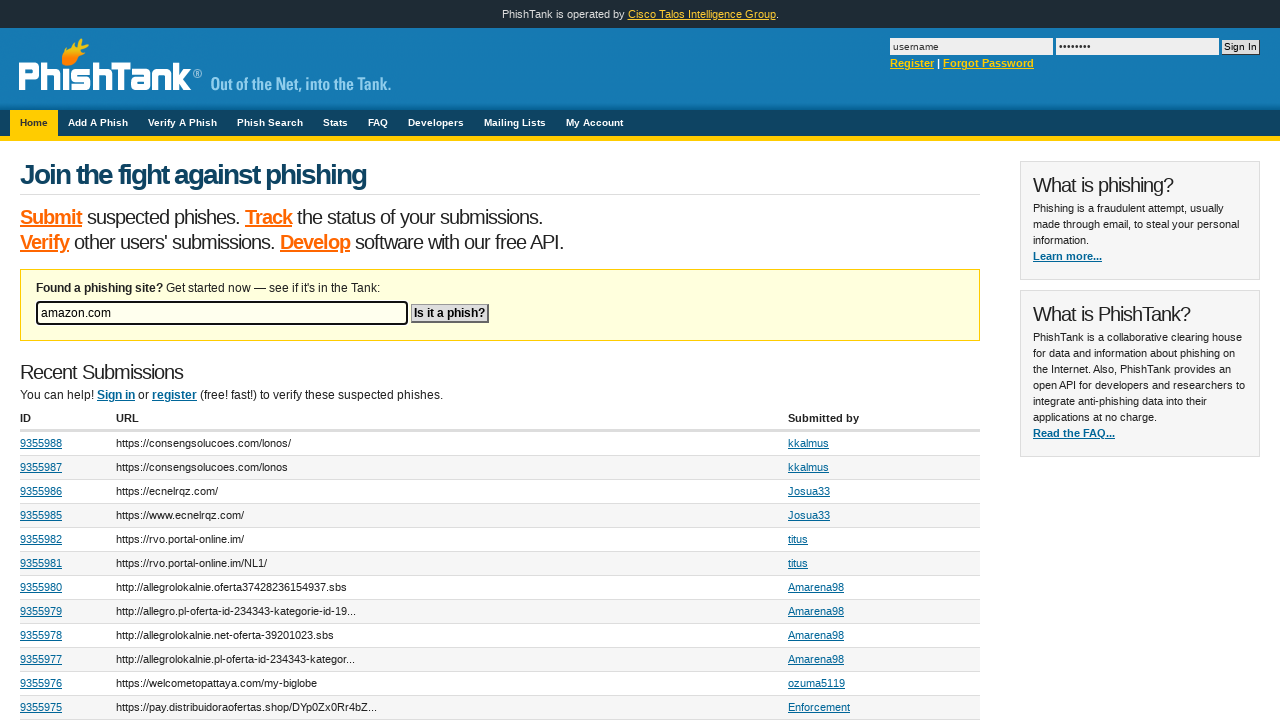

Submitted URL check by pressing Enter on input[name='isaphishurl']
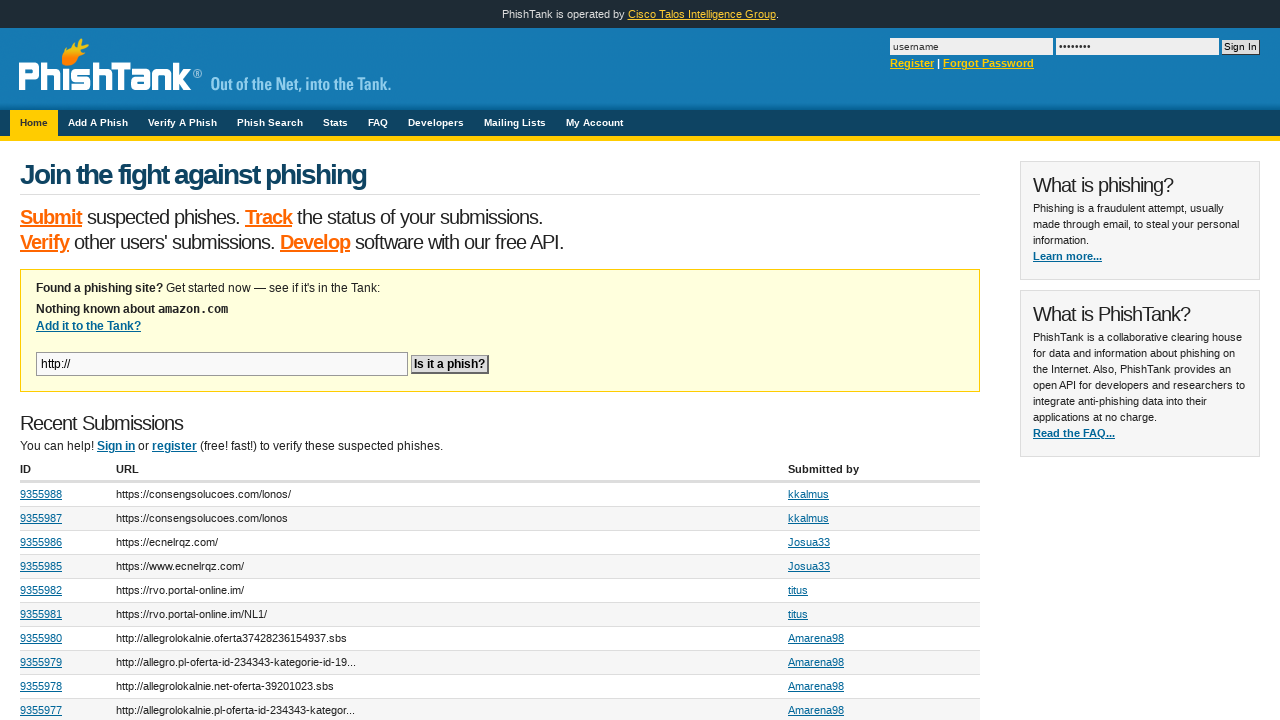

Results appeared showing if URL is a known phishing site
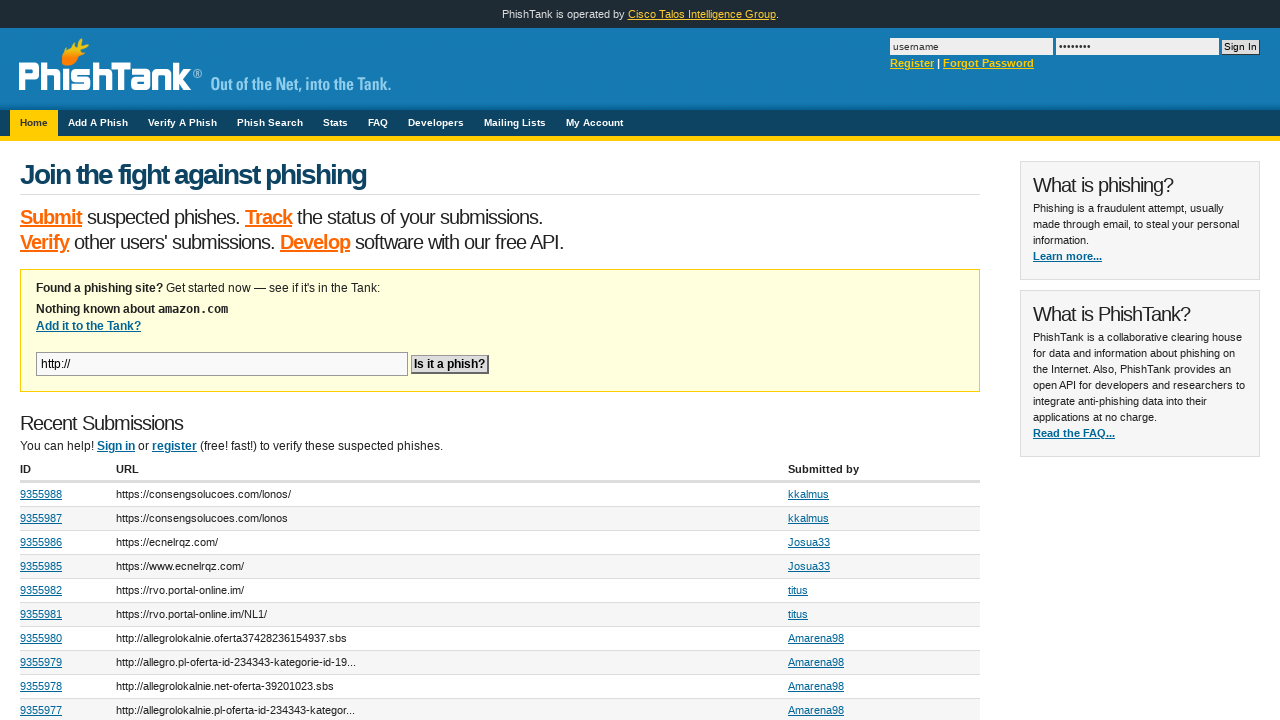

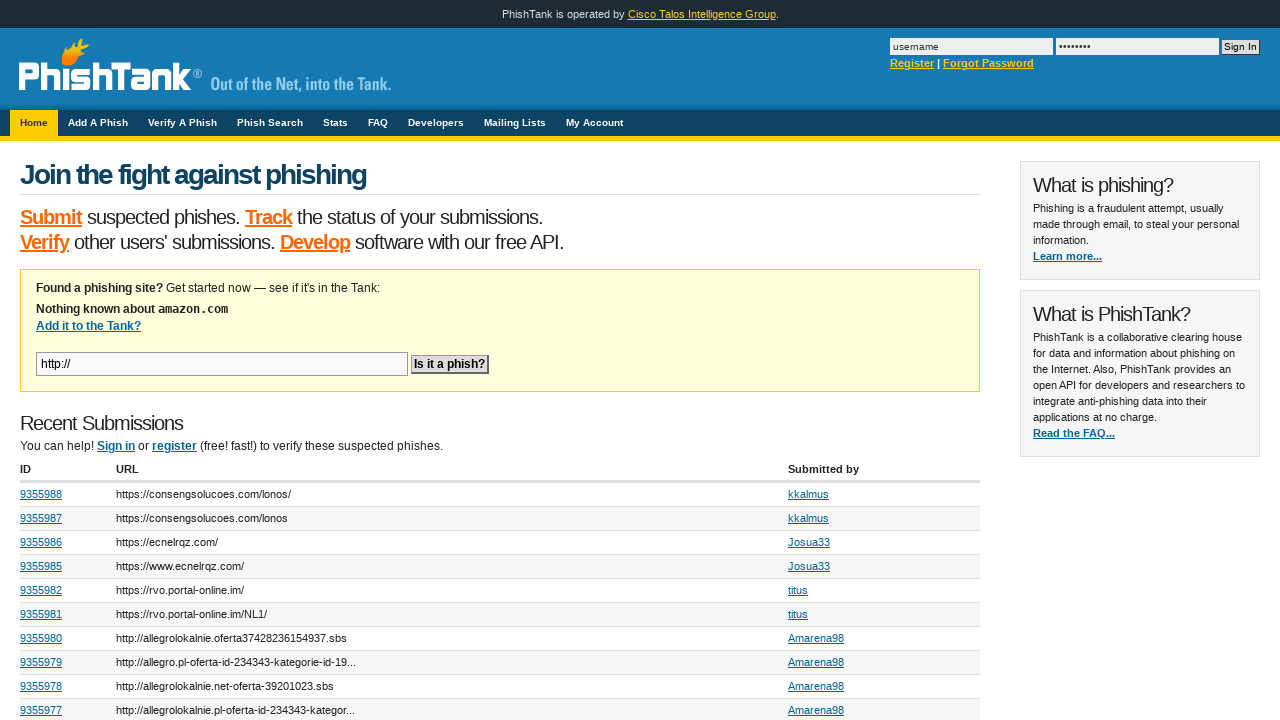